Tests double-click functionality on a specific element on the page

Starting URL: https://omayo.blogspot.com/p/page3.html

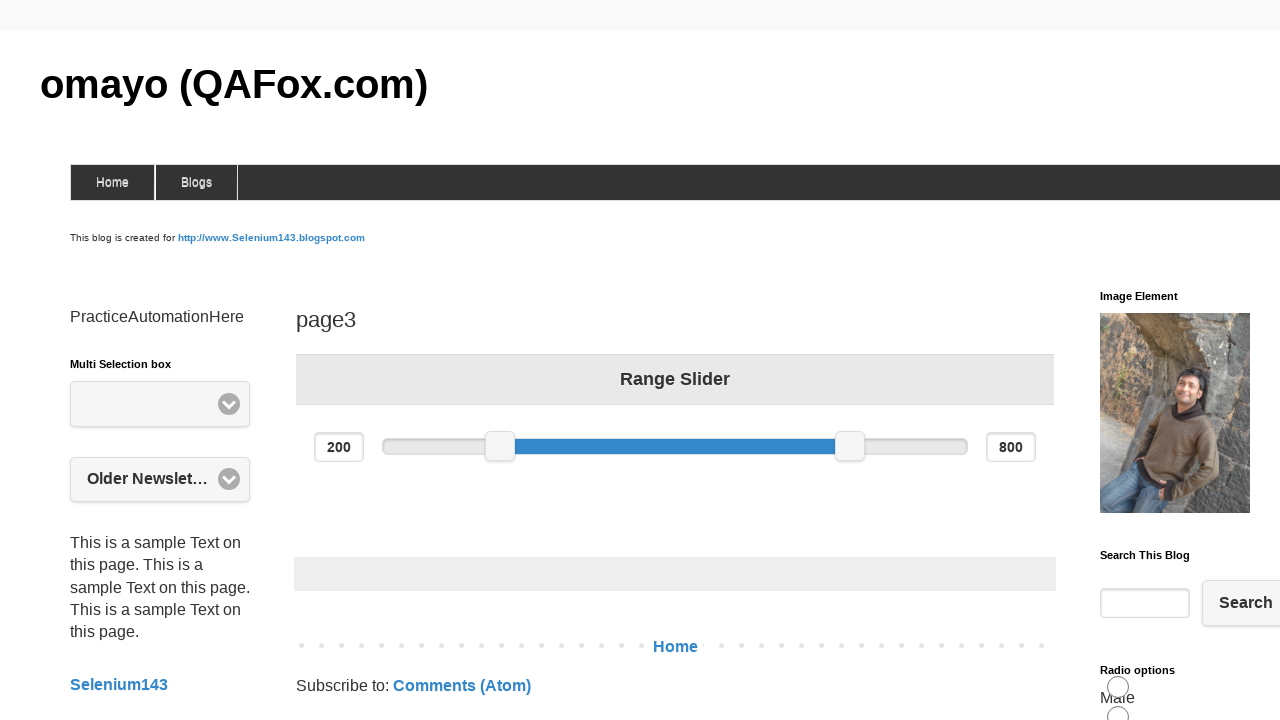

Located the double-click test element with id 'testdoubleclick'
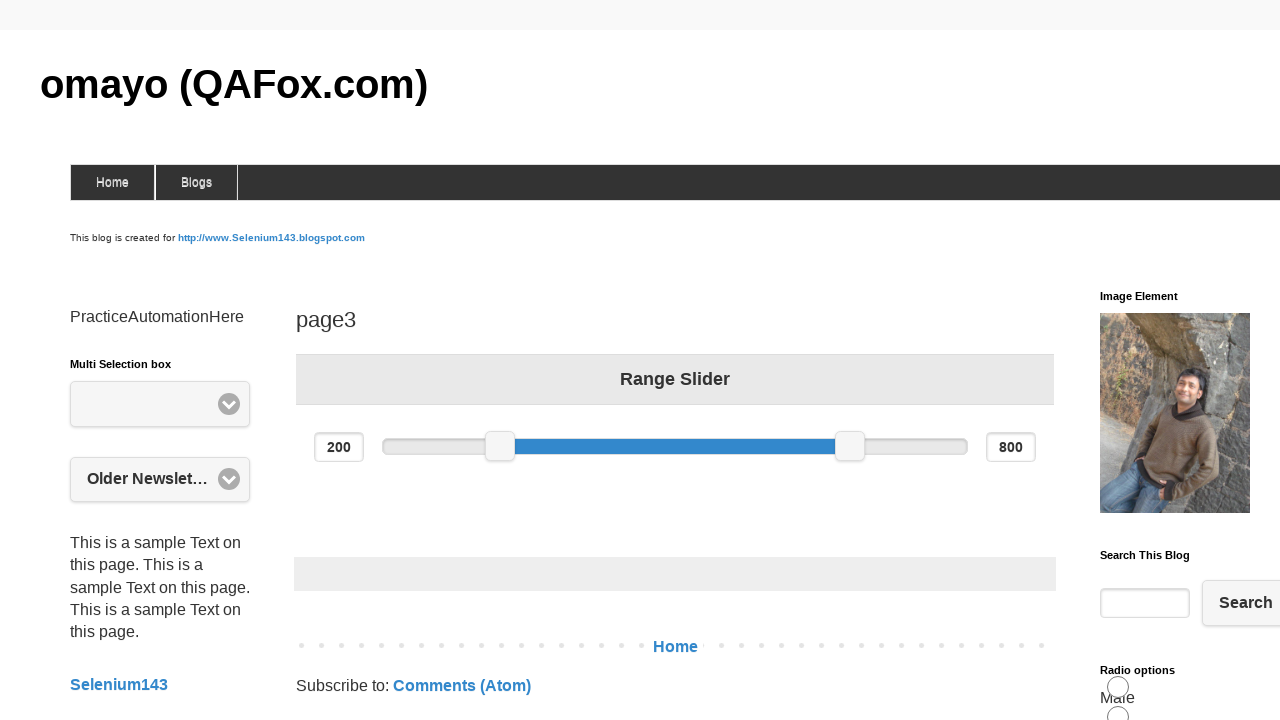

Performed double-click action on the test element at (1185, 361) on #testdoubleclick
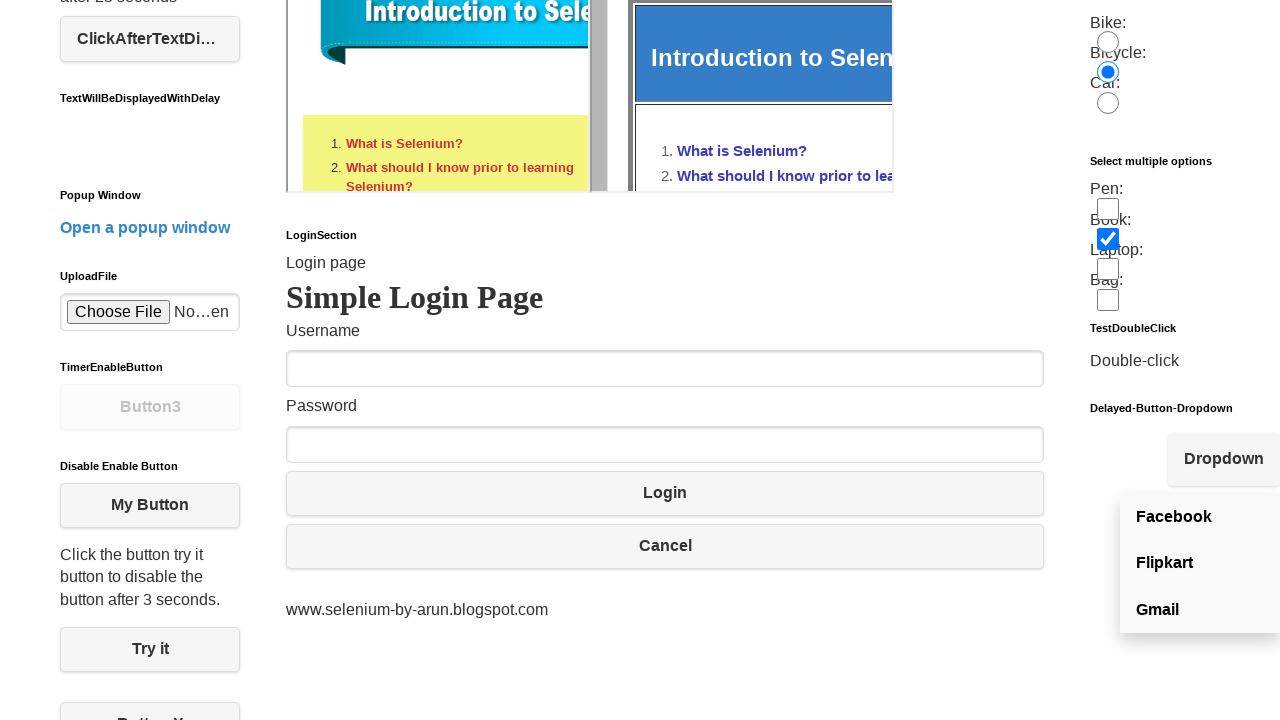

Waited 2 seconds for double-click effect to be visible
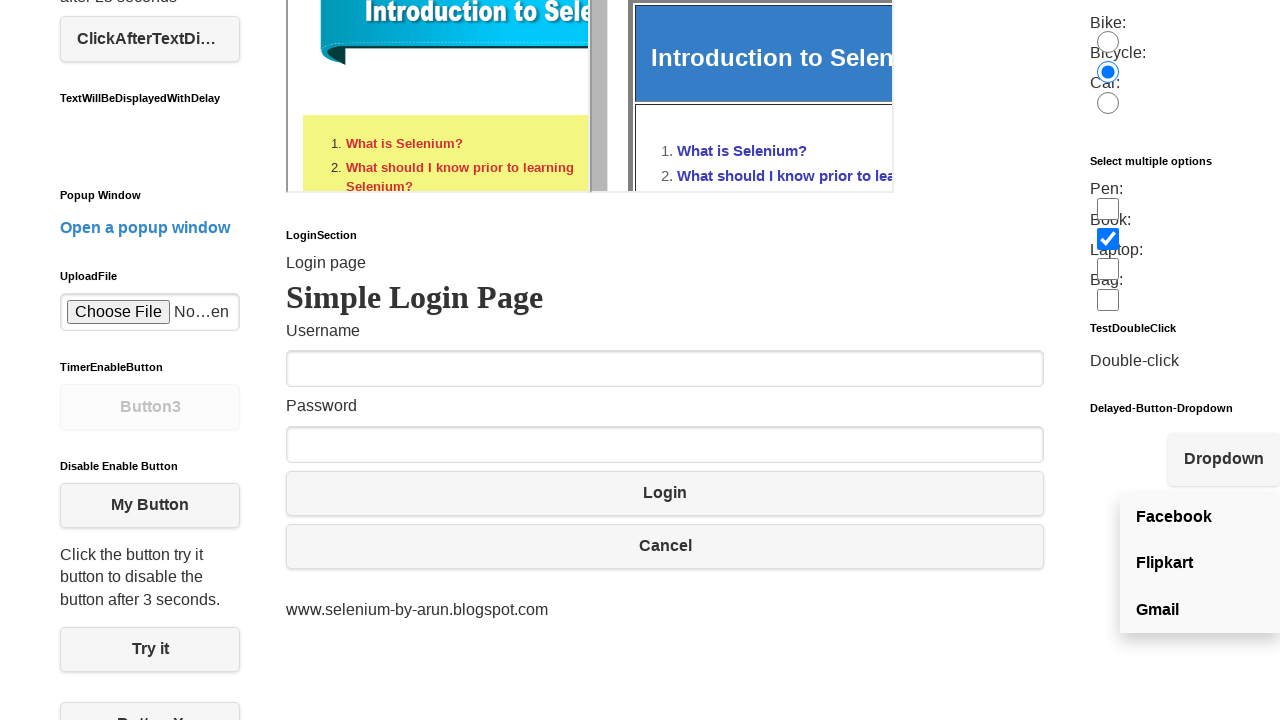

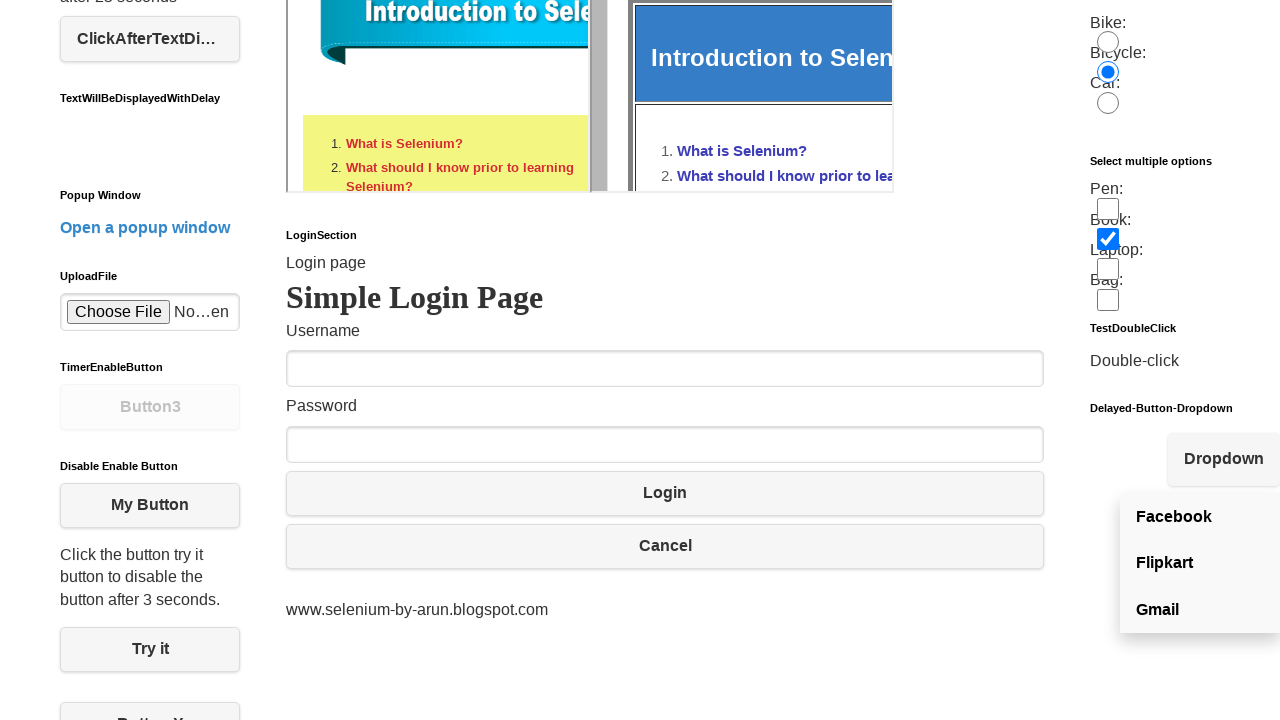